Tests static dropdown functionality by selecting options using different methods: by index, by value, and by visible text

Starting URL: https://rahulshettyacademy.com/dropdownsPractise/

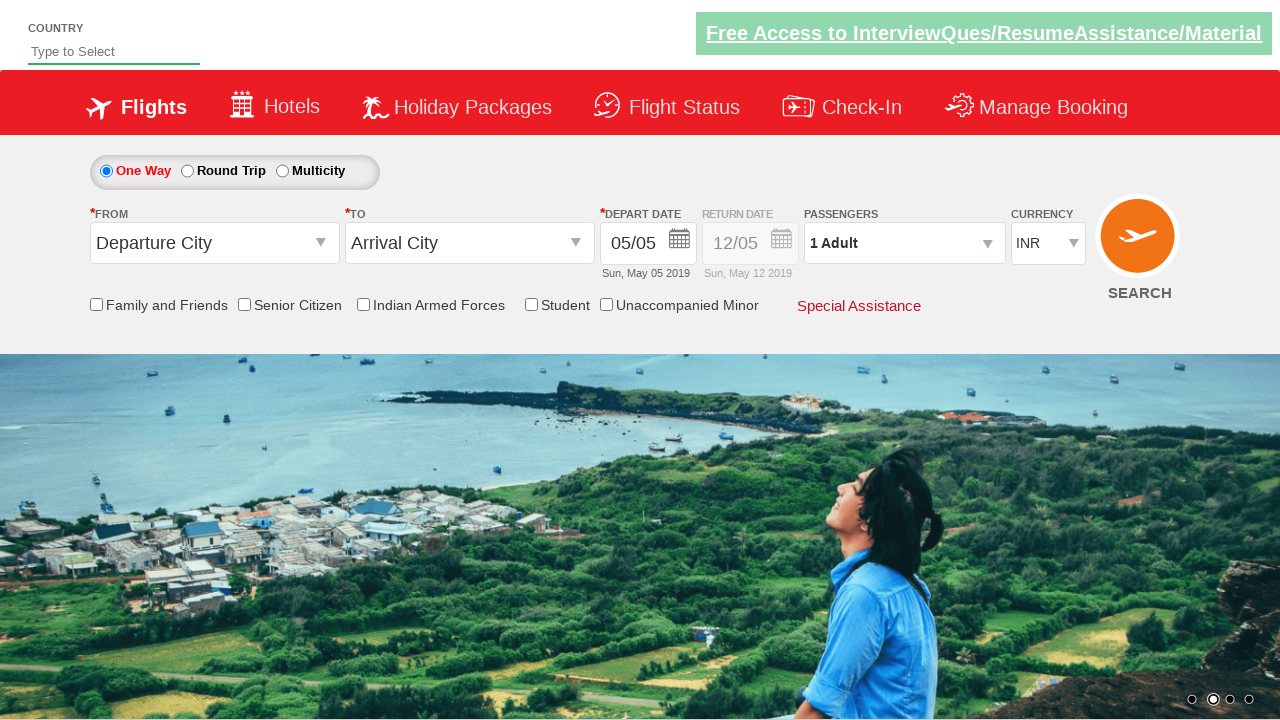

Selected currency dropdown option at index 2 on #ctl00_mainContent_DropDownListCurrency
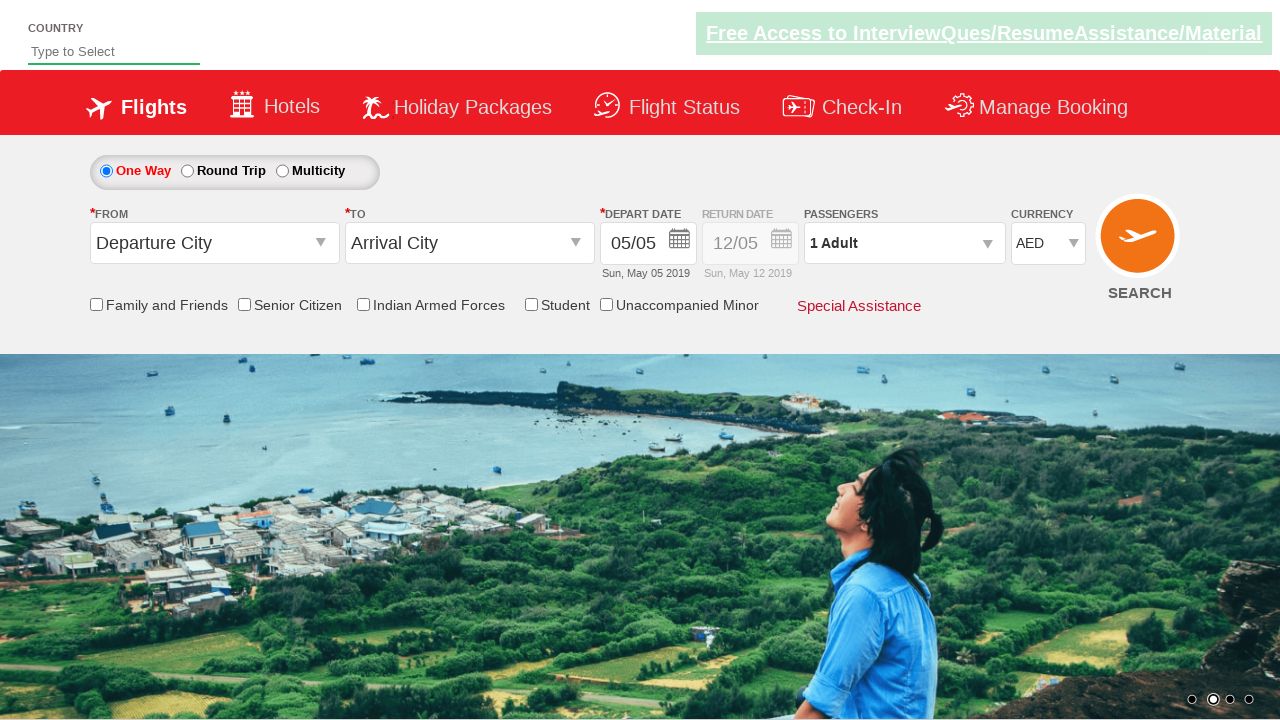

Selected currency dropdown option by value 'USD' on #ctl00_mainContent_DropDownListCurrency
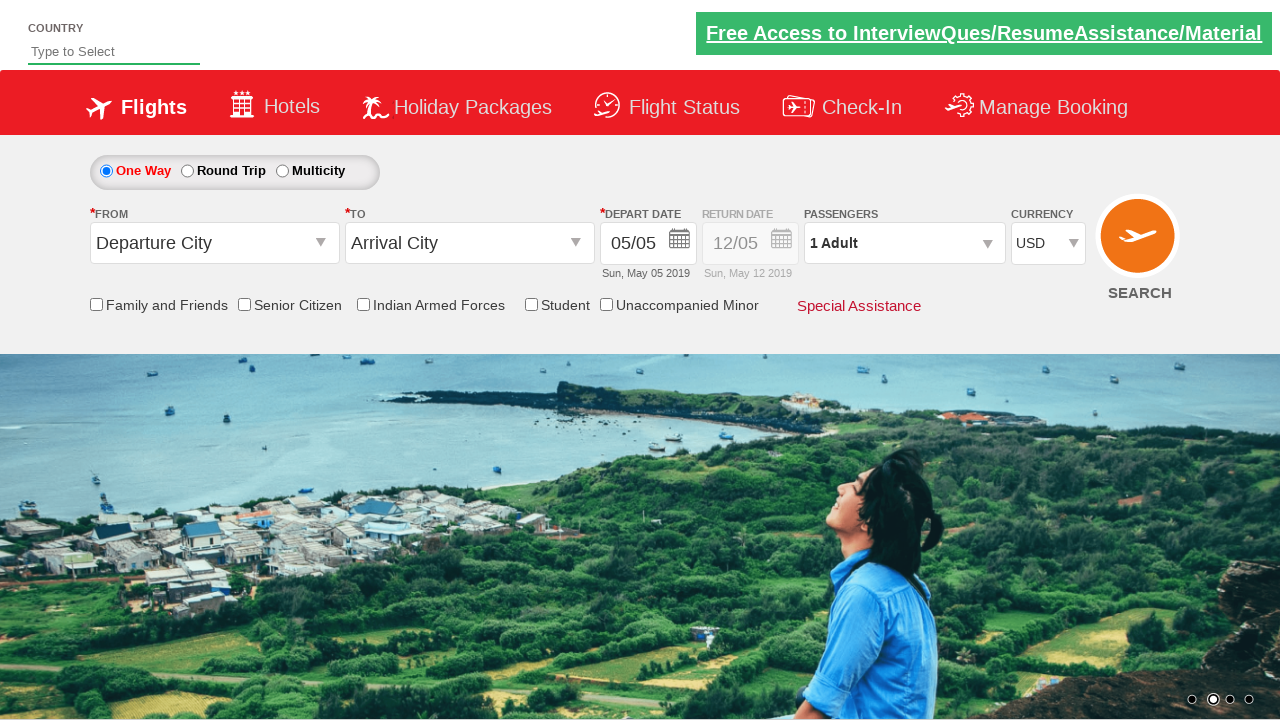

Selected currency dropdown option by visible text 'INR' on #ctl00_mainContent_DropDownListCurrency
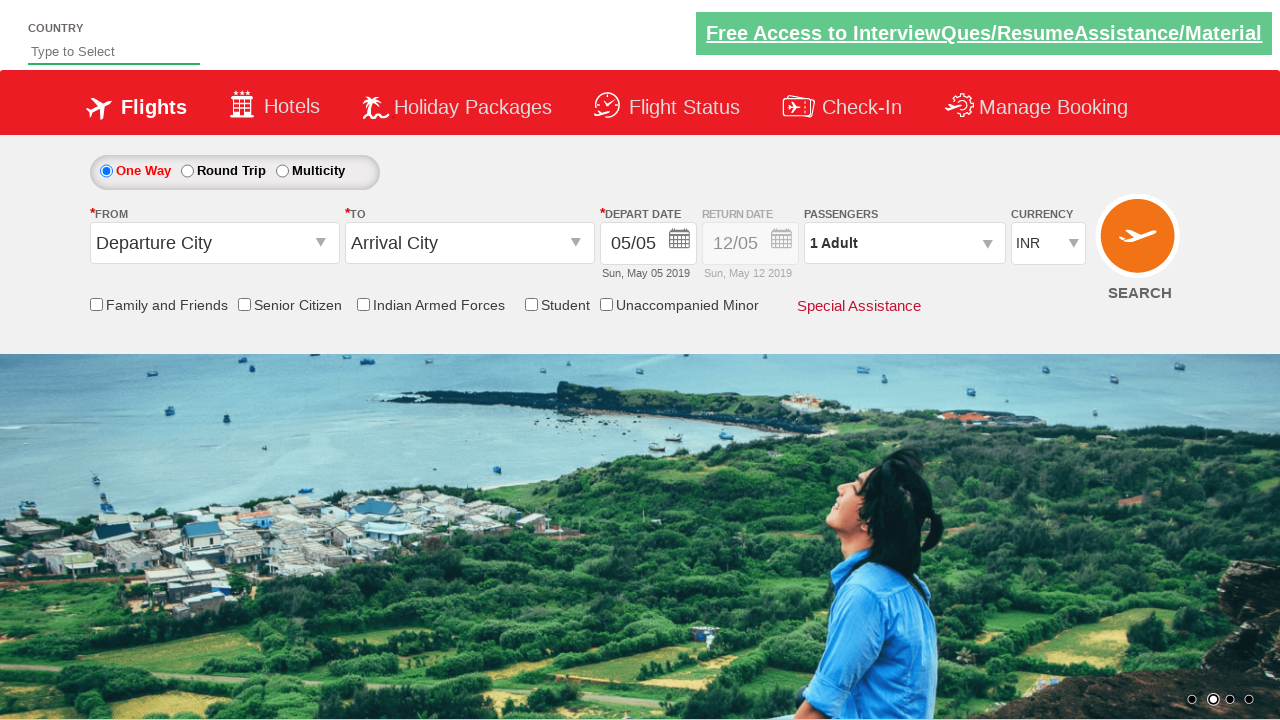

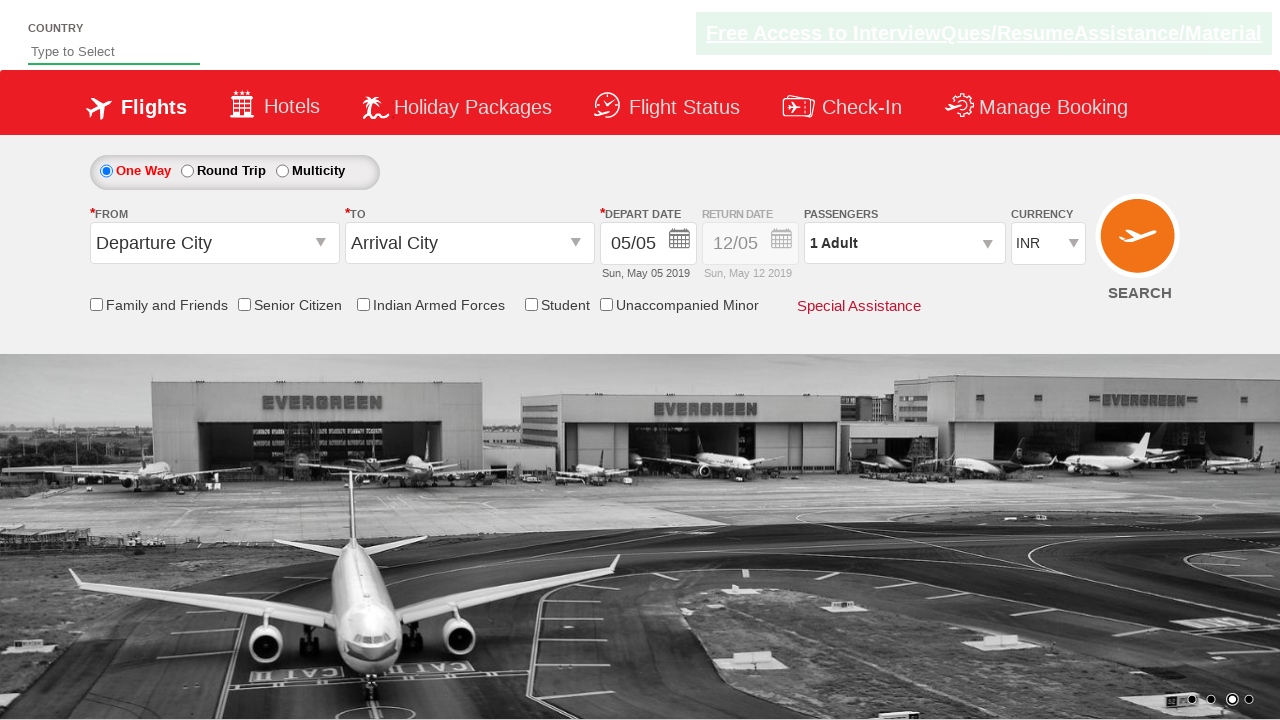